Tests that edits are saved when the edit field loses focus (blur event)

Starting URL: https://demo.playwright.dev/todomvc

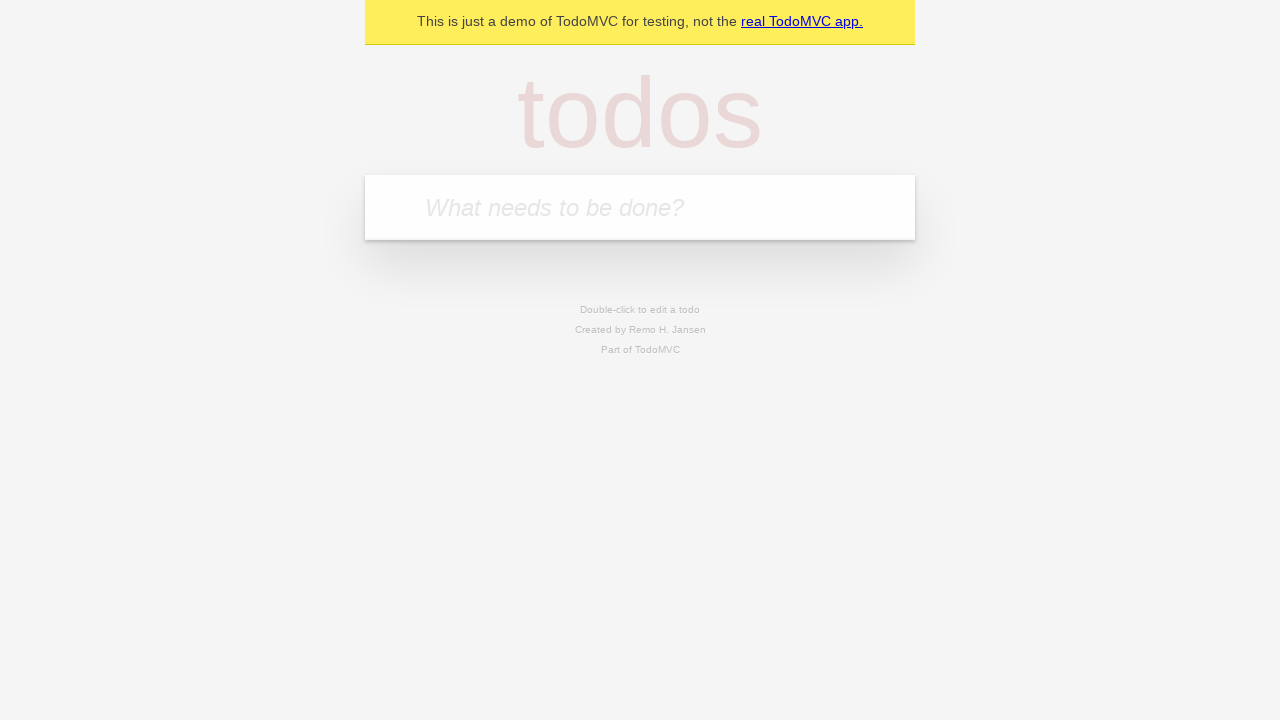

Filled todo input with 'buy some cheese' on internal:attr=[placeholder="What needs to be done?"i]
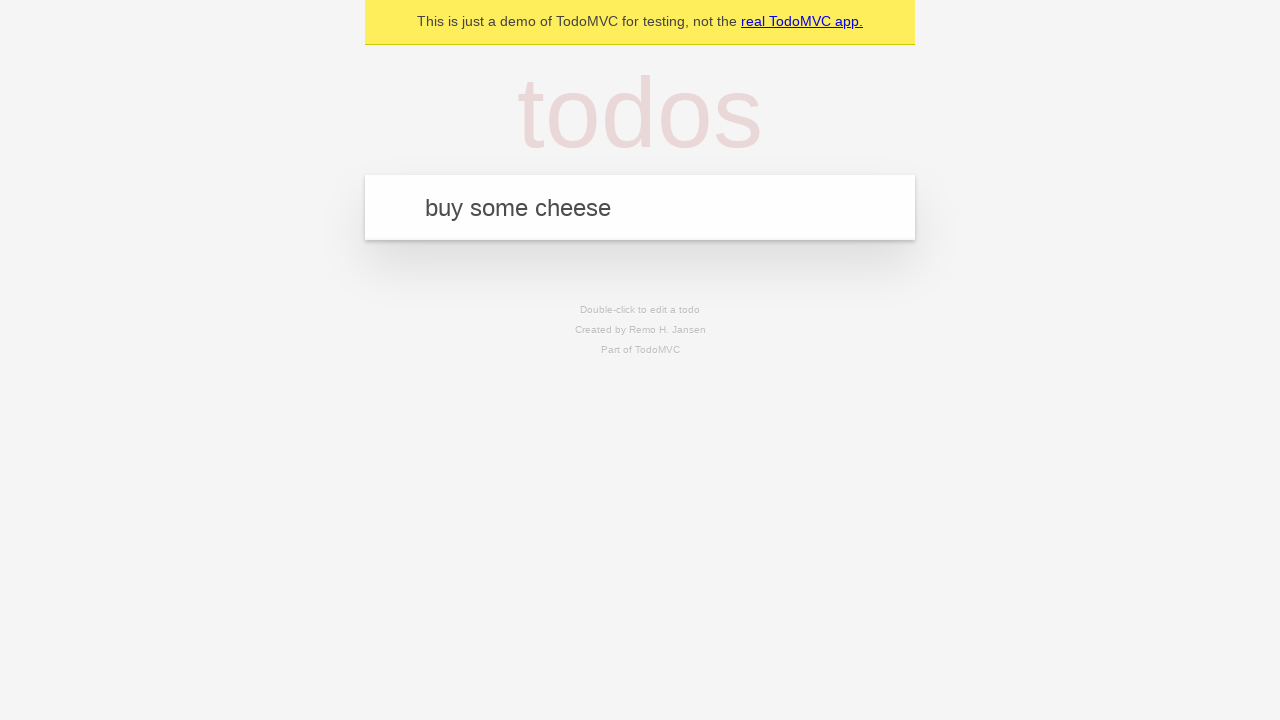

Pressed Enter to create todo 'buy some cheese' on internal:attr=[placeholder="What needs to be done?"i]
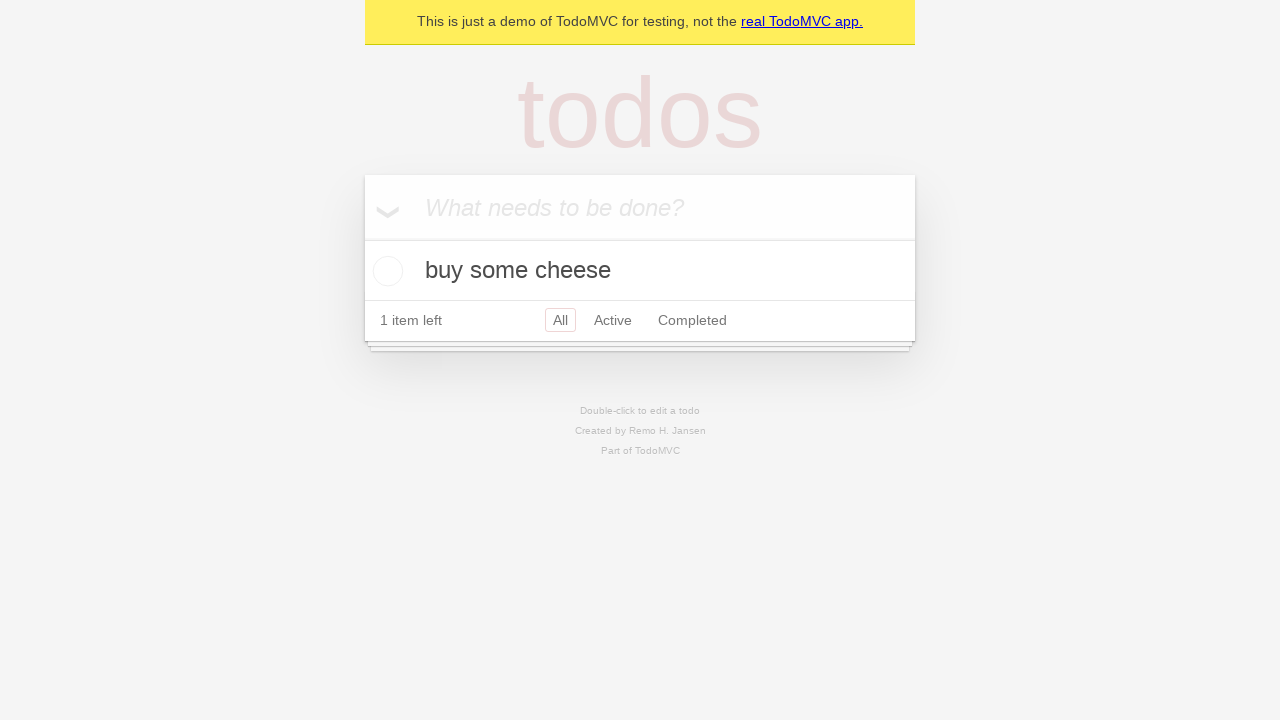

Filled todo input with 'feed the cat' on internal:attr=[placeholder="What needs to be done?"i]
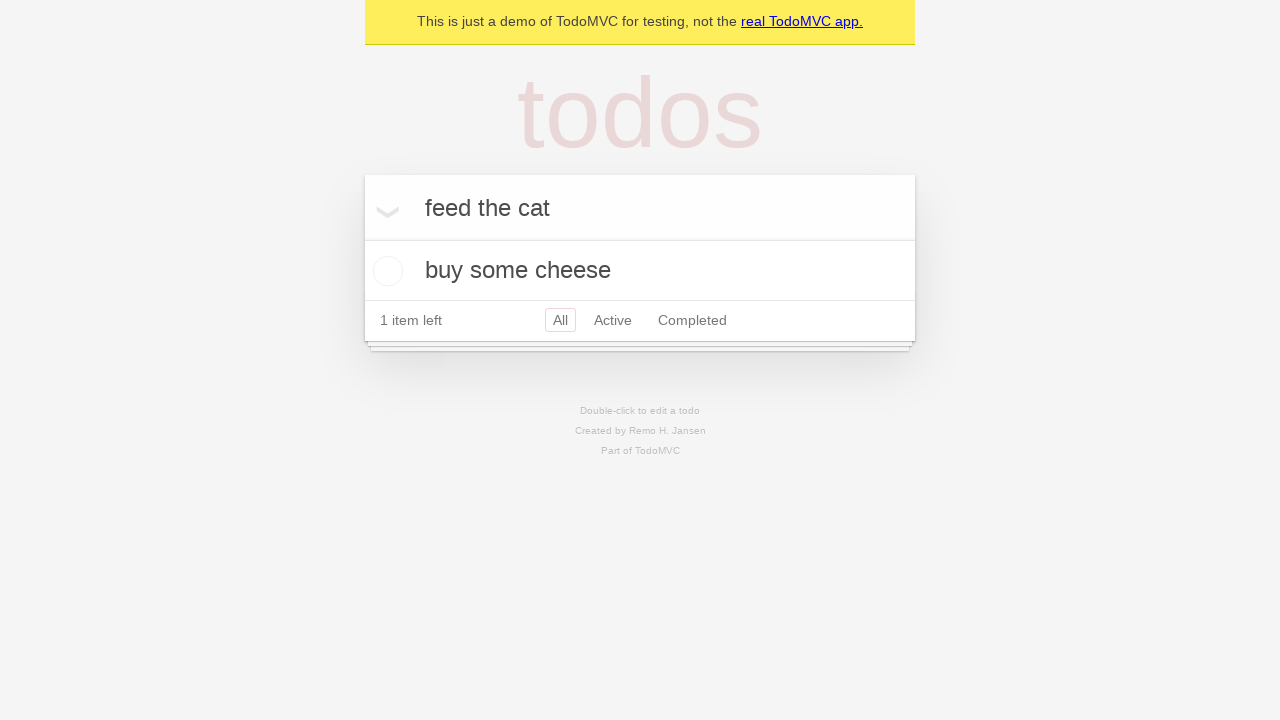

Pressed Enter to create todo 'feed the cat' on internal:attr=[placeholder="What needs to be done?"i]
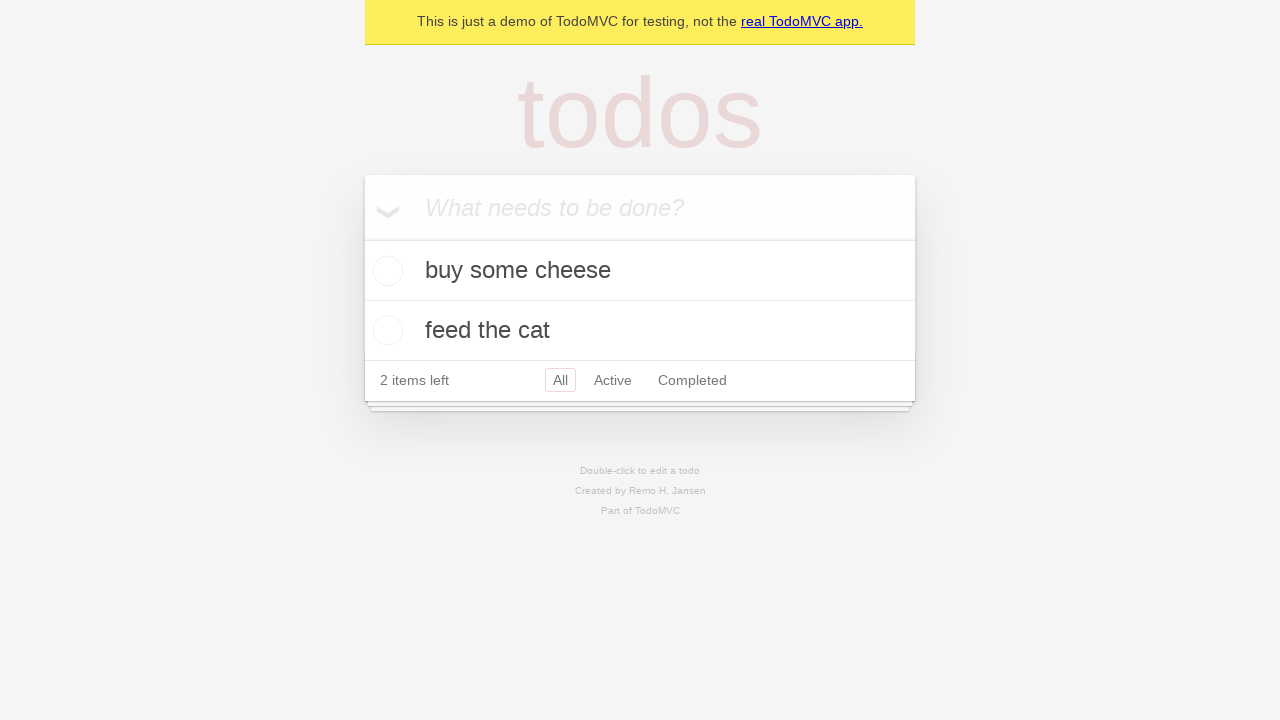

Filled todo input with 'book a doctors appointment' on internal:attr=[placeholder="What needs to be done?"i]
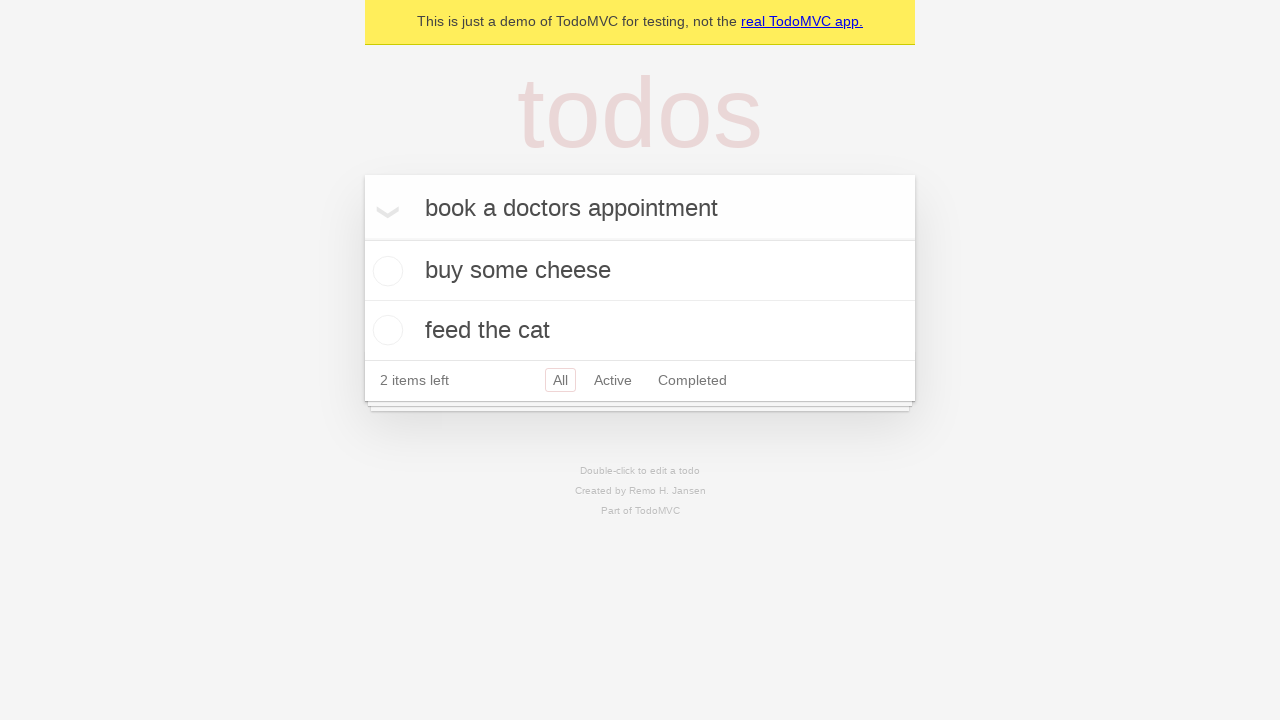

Pressed Enter to create todo 'book a doctors appointment' on internal:attr=[placeholder="What needs to be done?"i]
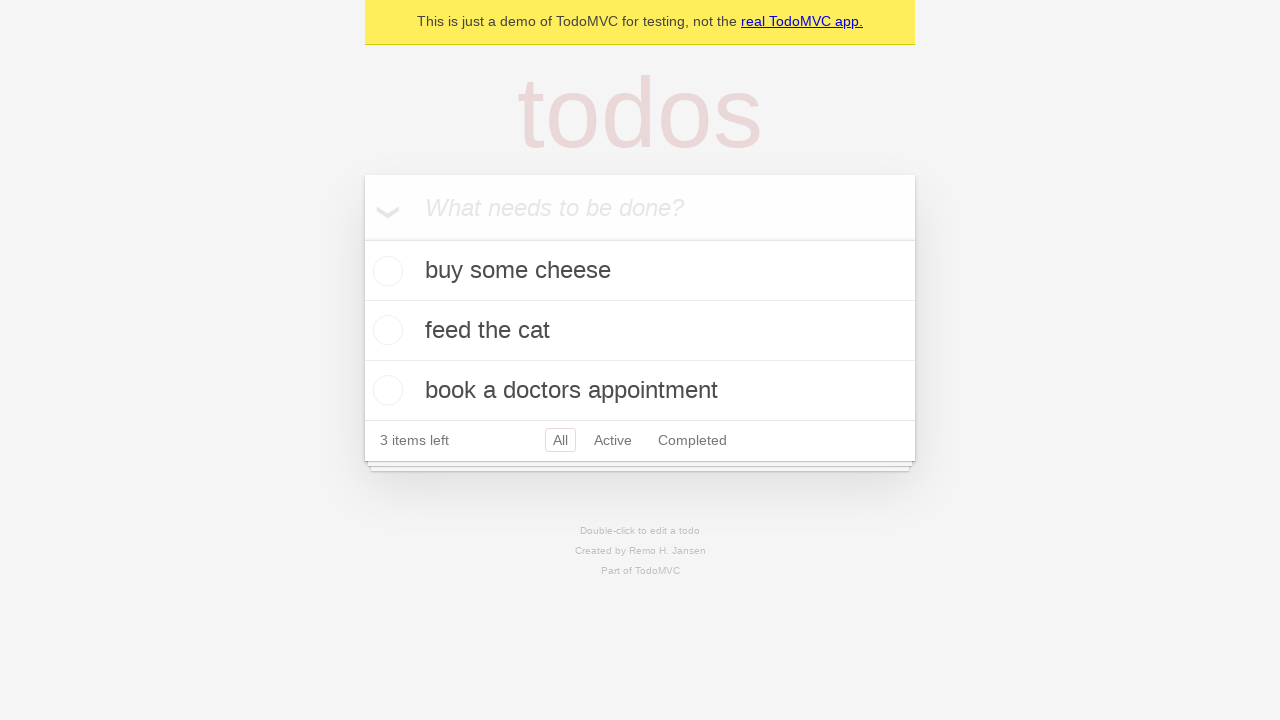

Verified all 3 todo items were created
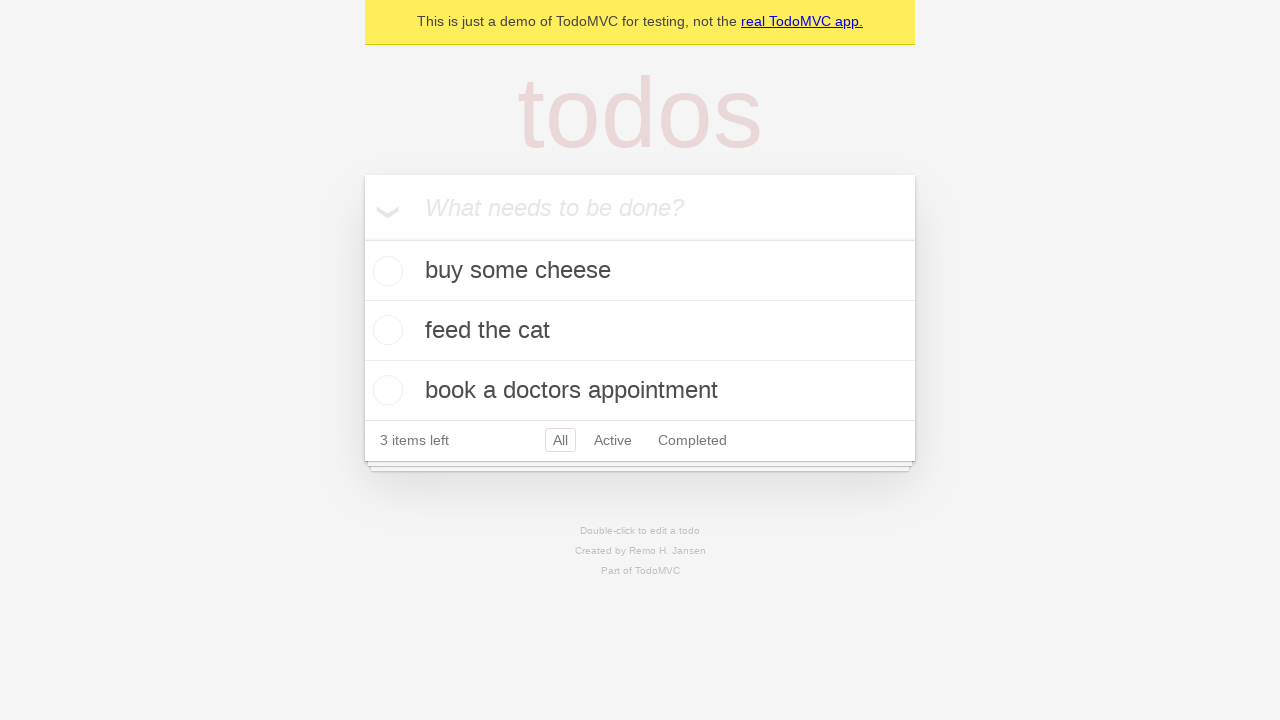

Double-clicked second todo item to enter edit mode at (640, 331) on internal:testid=[data-testid="todo-item"s] >> nth=1
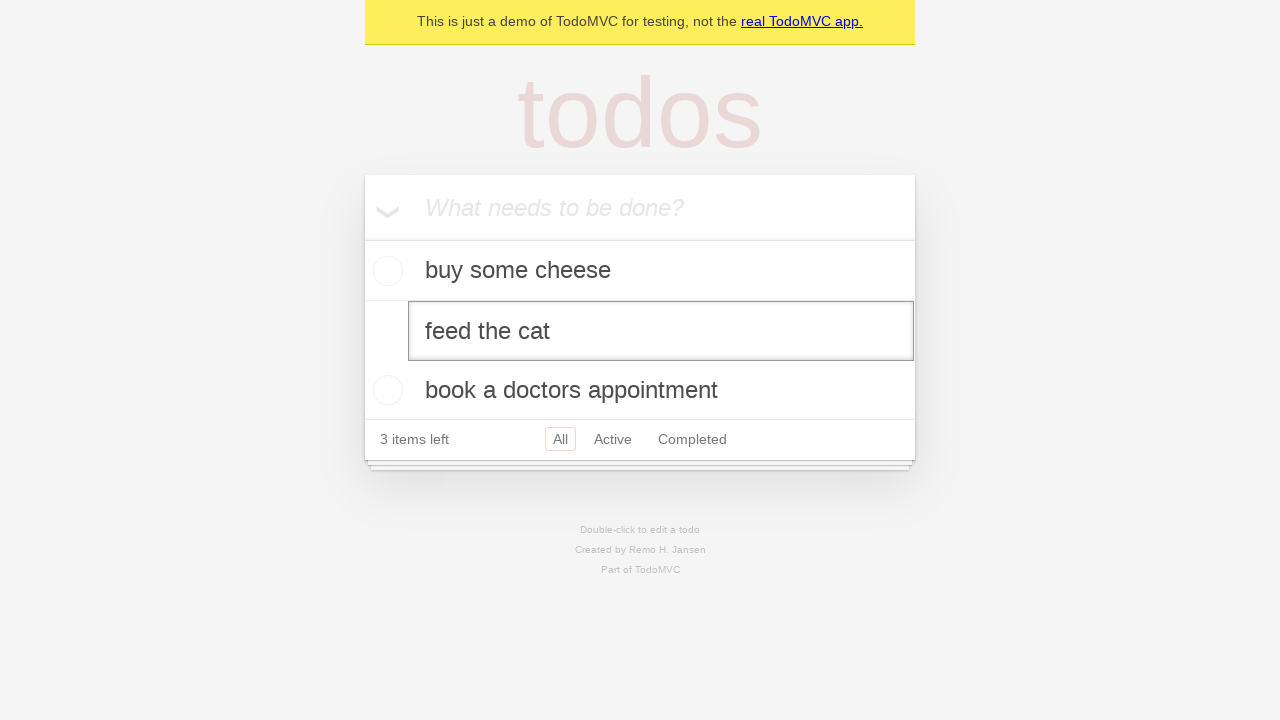

Filled edit field with new text 'buy some sausages' on internal:testid=[data-testid="todo-item"s] >> nth=1 >> internal:role=textbox[nam
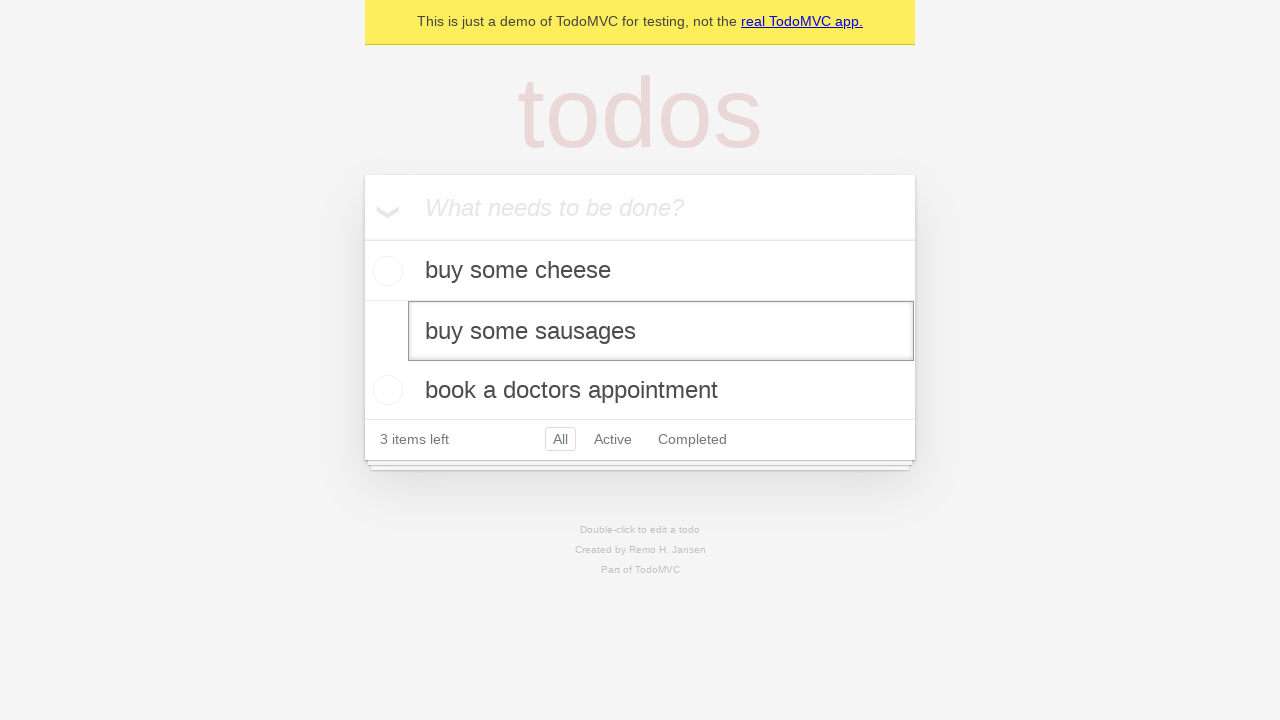

Triggered blur event on edit field to save changes
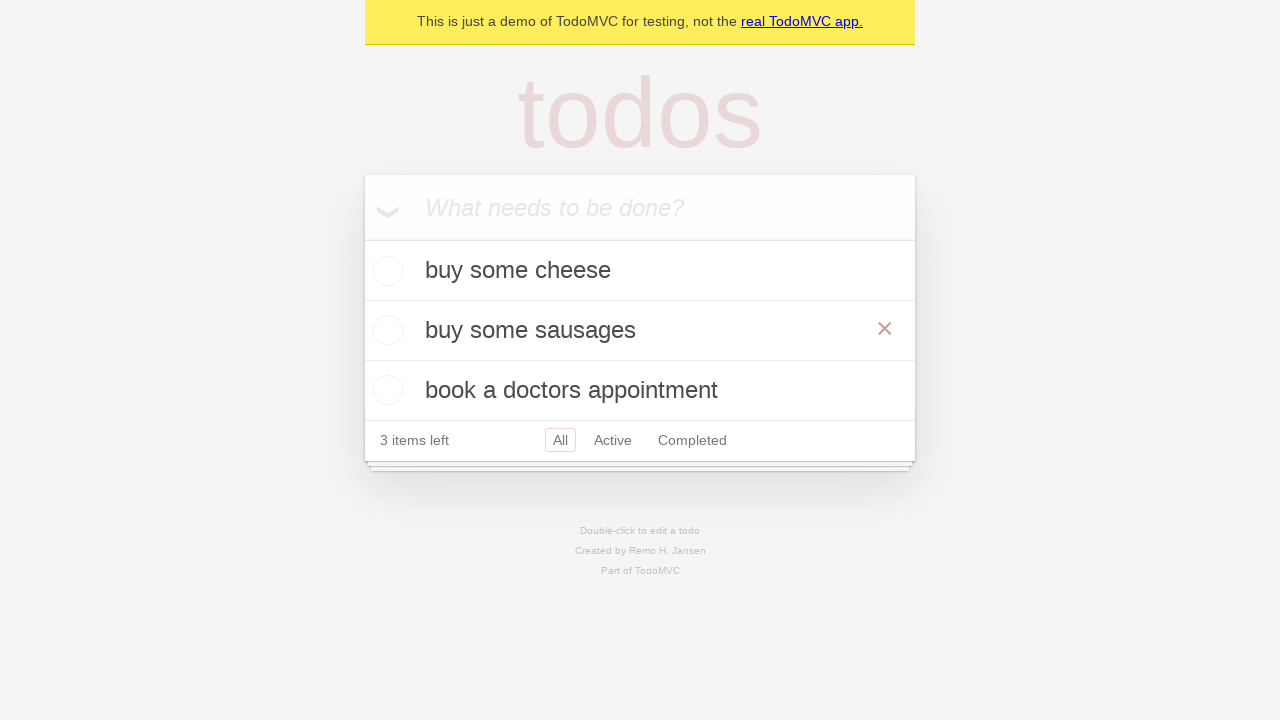

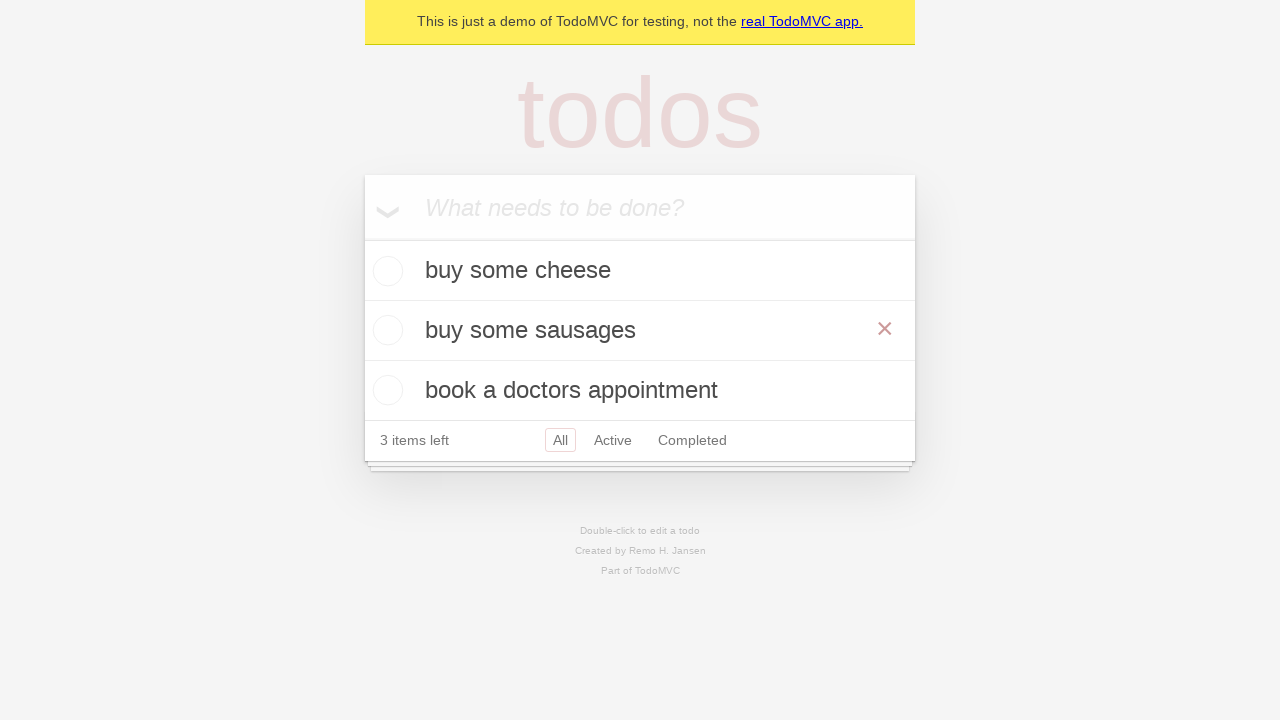